Tests the size consistency of the search field when the window is maximized

Starting URL: https://www.atola.com/

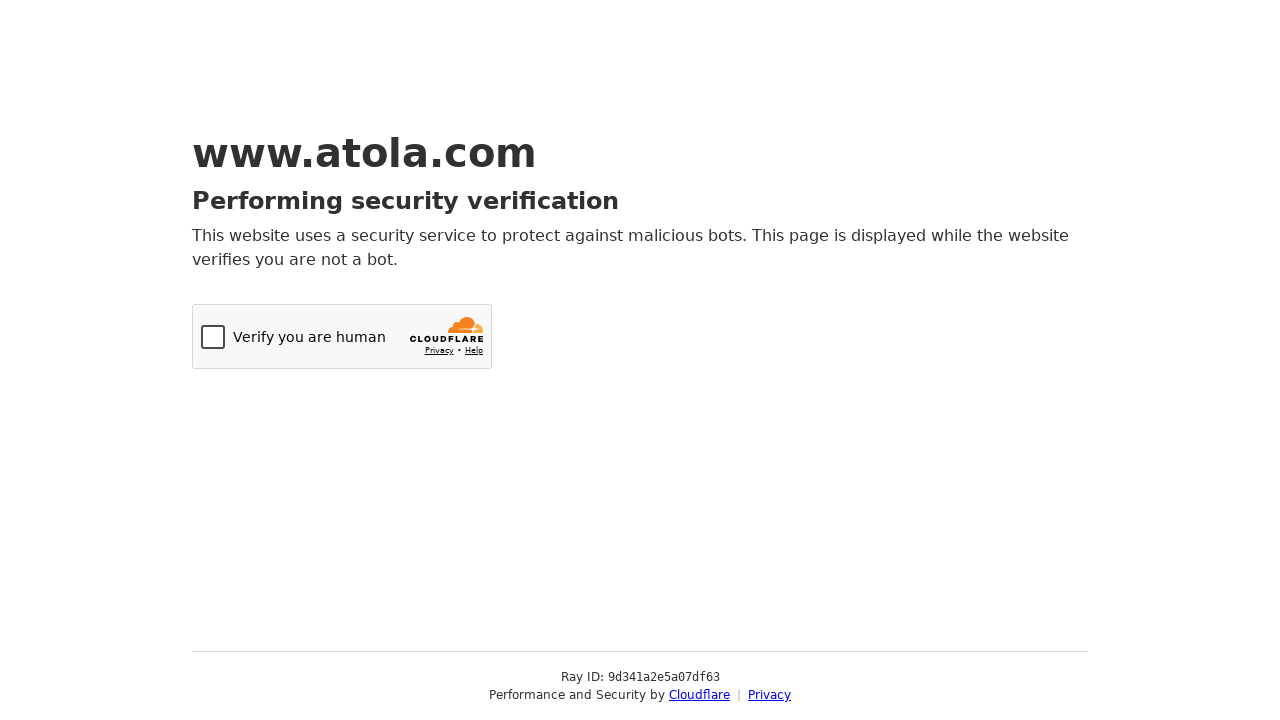

Located search field element with id 'searchBox'
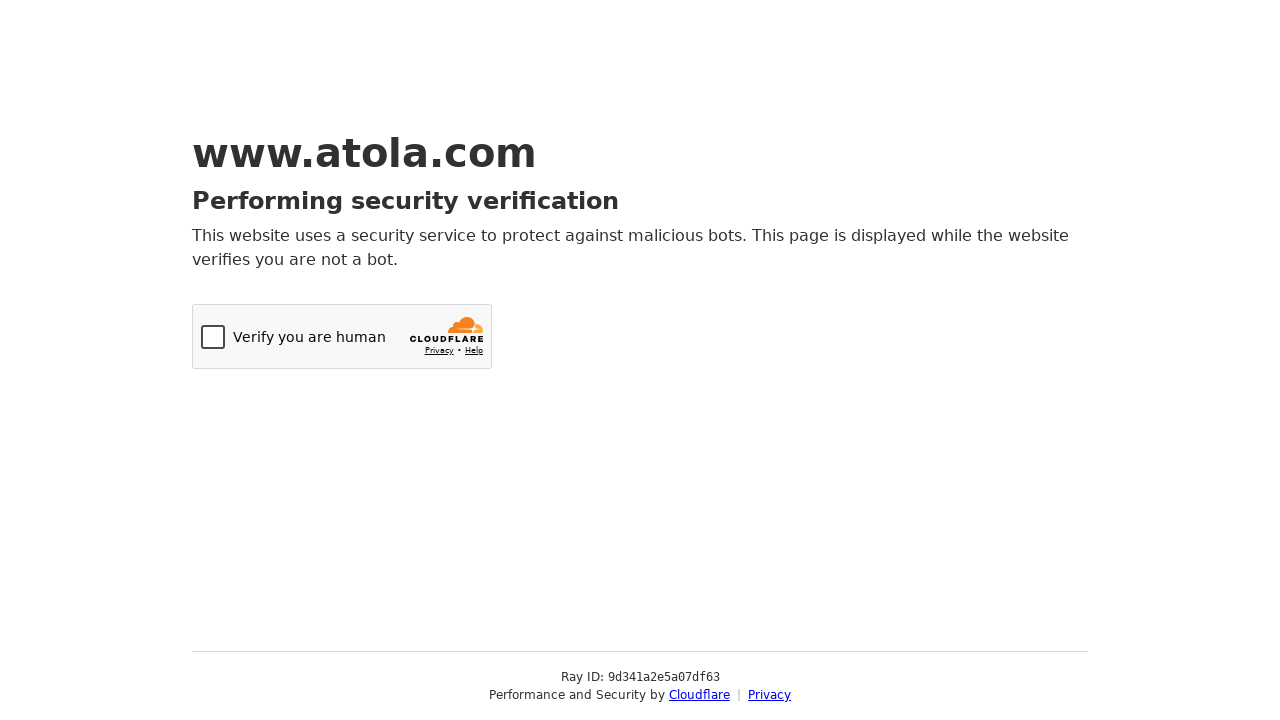

Set viewport to maximized size (1920x1080)
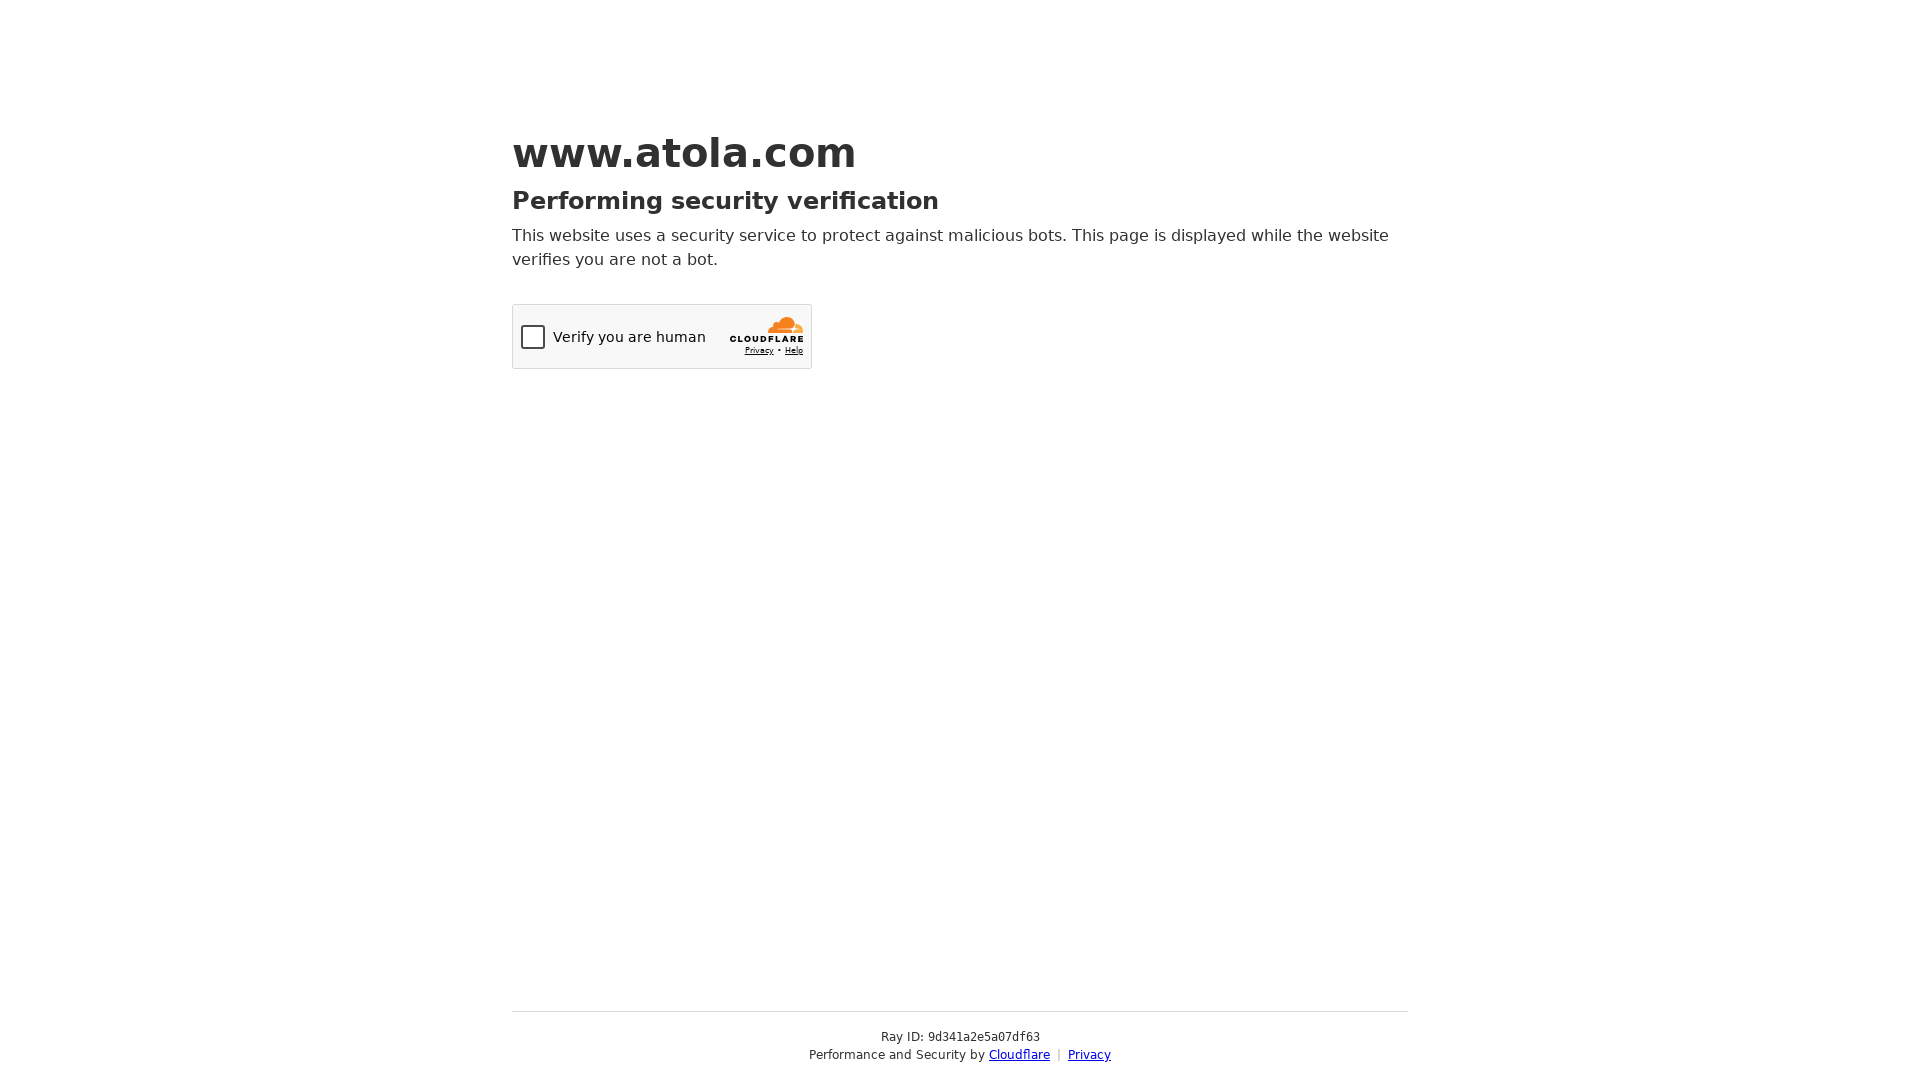

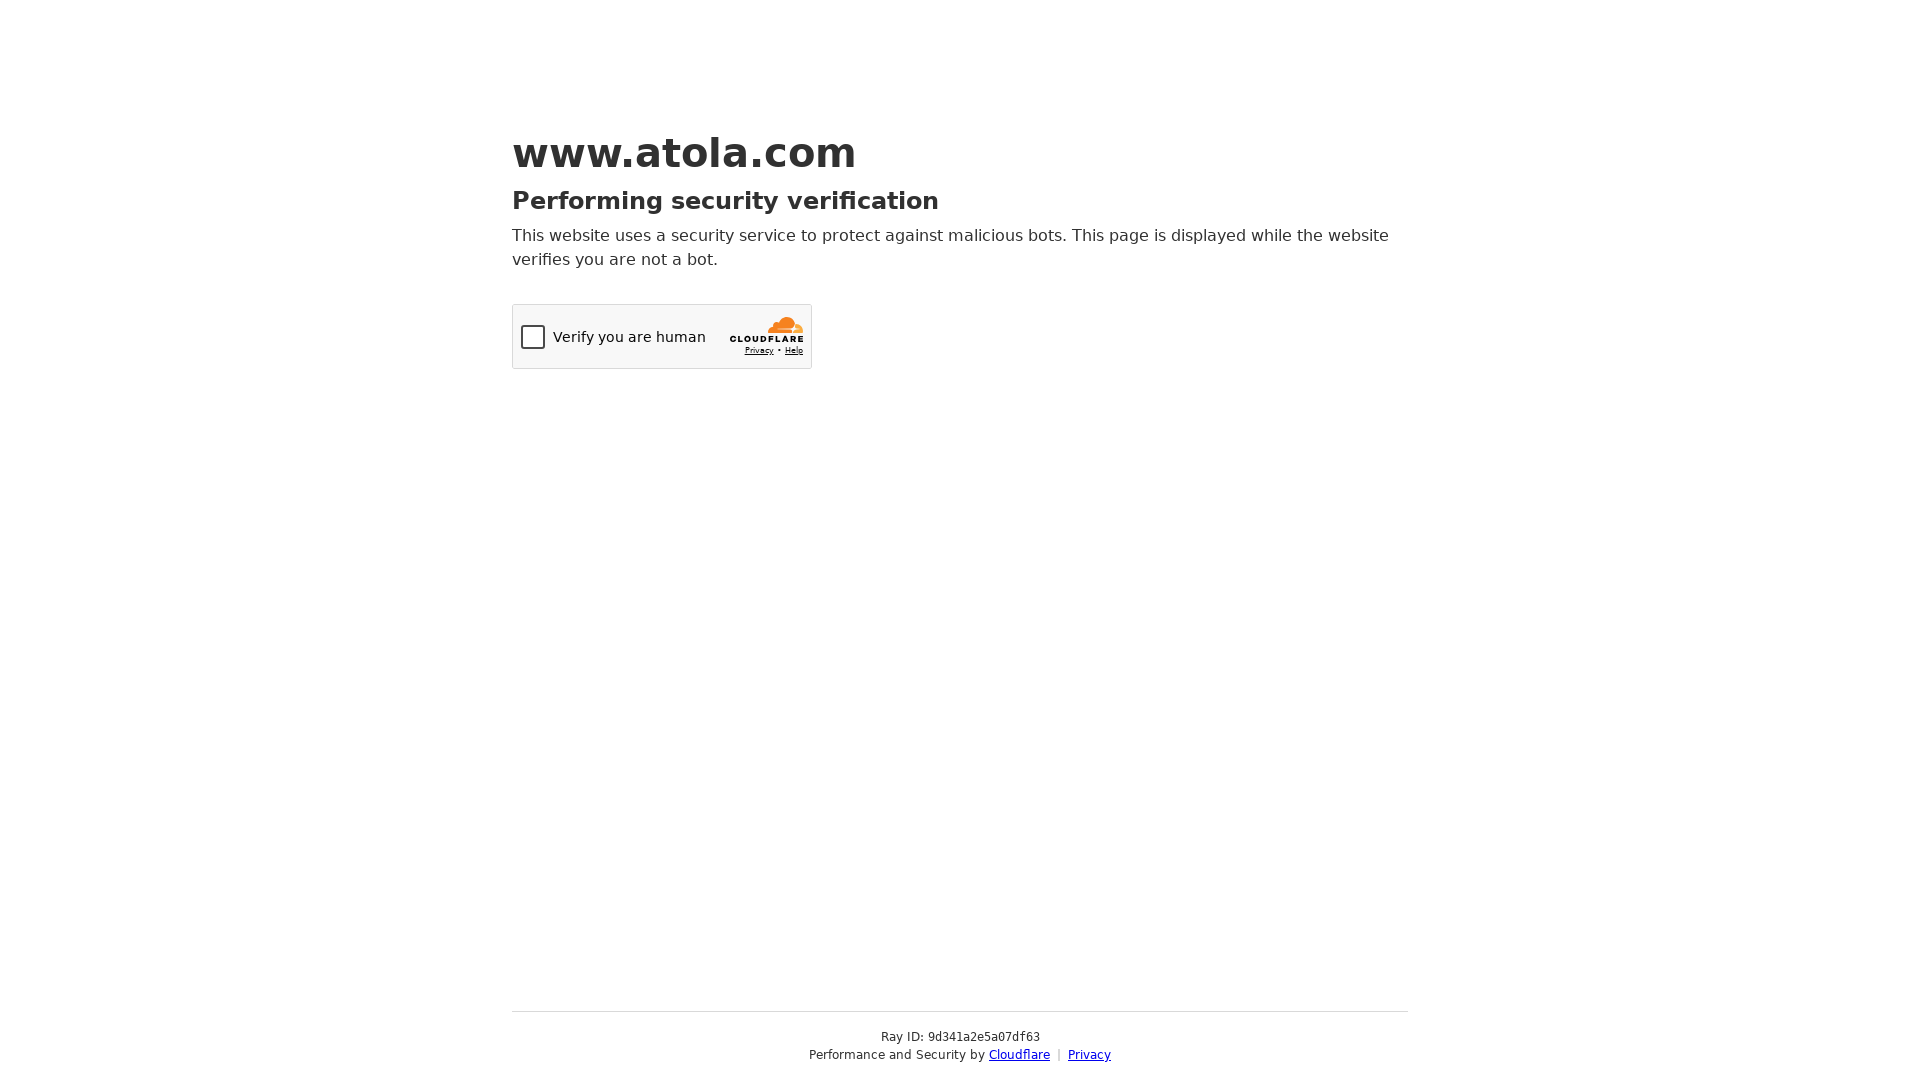